Navigates to the Rahul Shetty Academy Selenium Practice page to verify the page loads successfully

Starting URL: https://rahulshettyacademy.com/seleniumPractise/#/

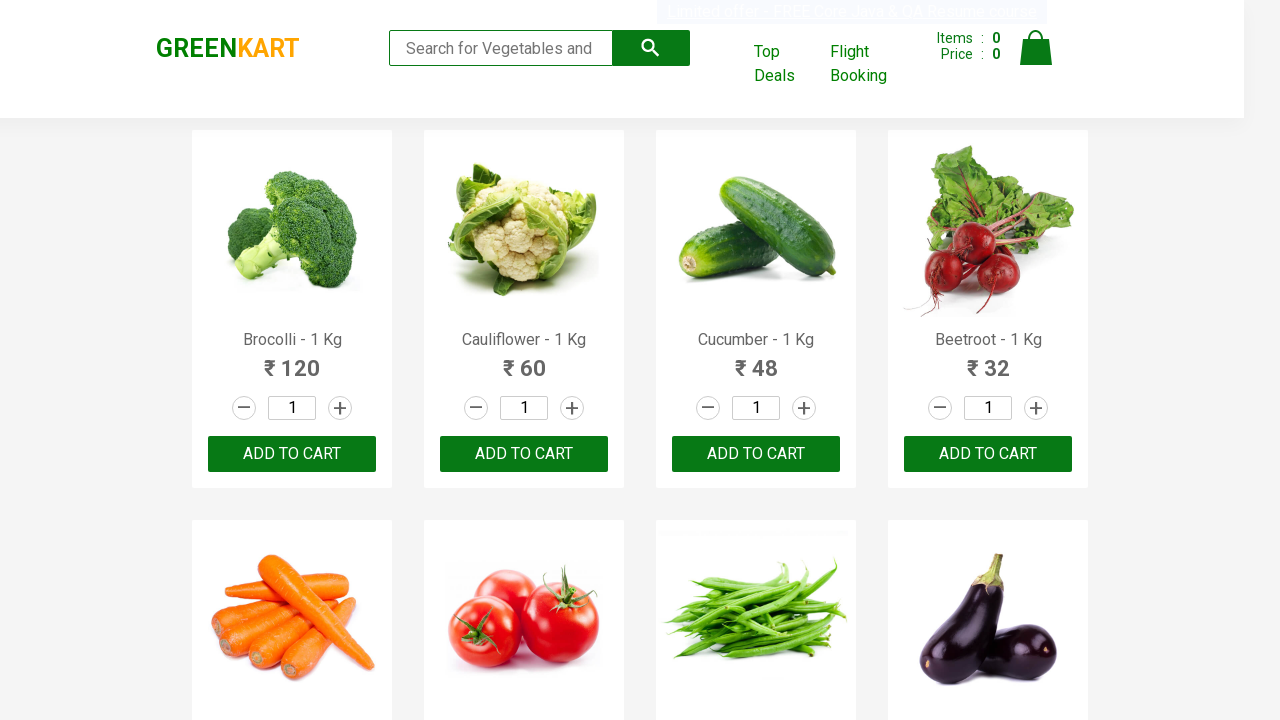

Navigated to Rahul Shetty Academy Selenium Practice page and waited for DOM to load
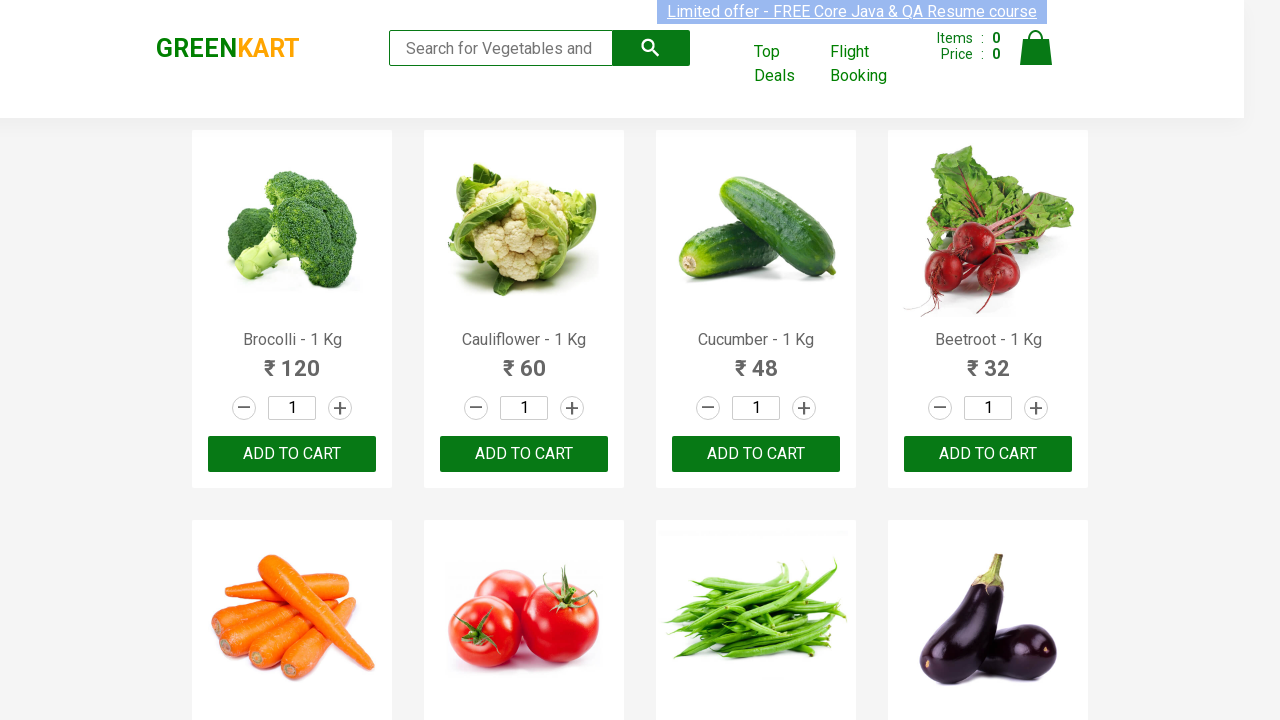

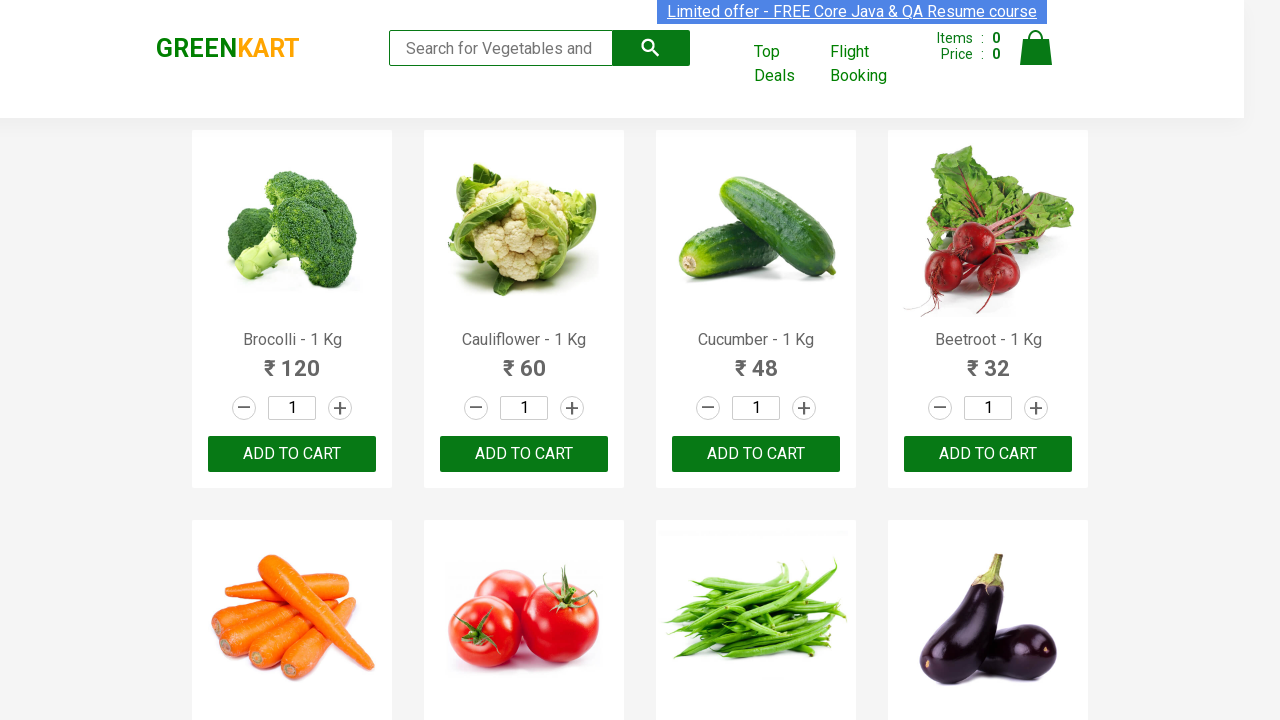